Tests the notification message functionality by clicking a link and verifying that a success notification appears

Starting URL: https://the-internet.herokuapp.com/notification_message_rendered

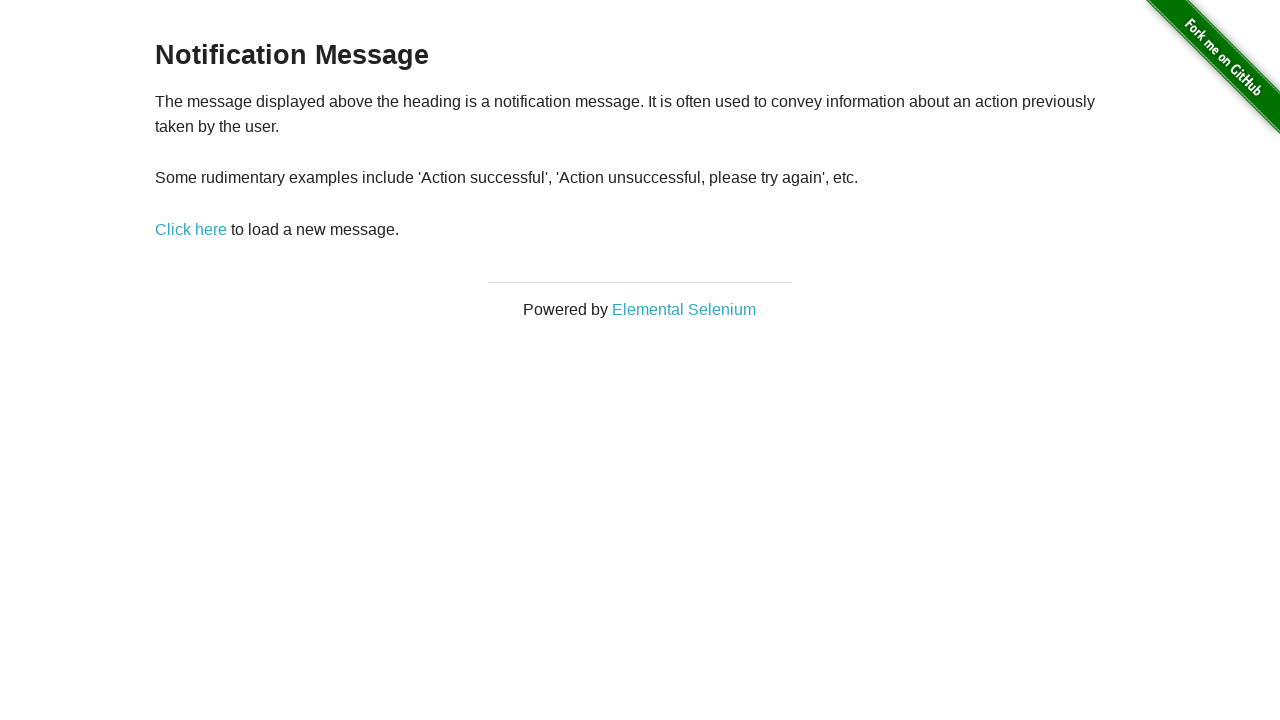

Clicked the 'Click here' link to trigger notification at (191, 229) on xpath=//*[text()='Click here']
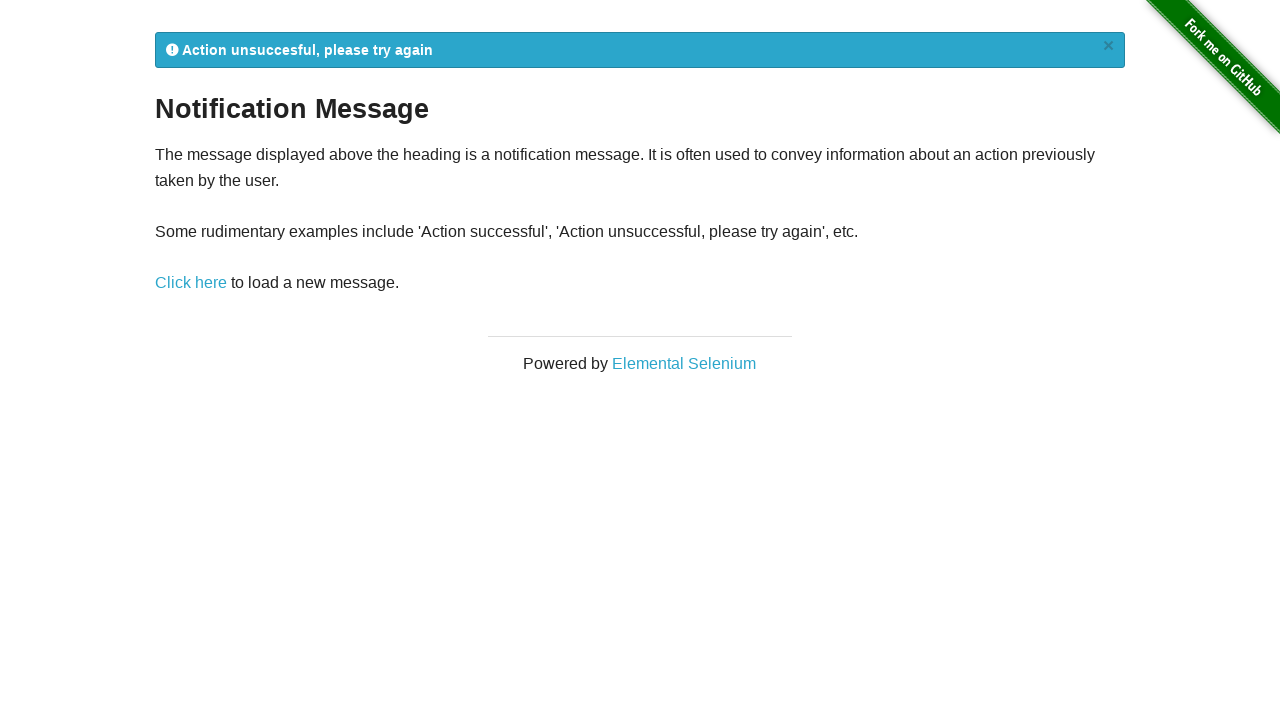

Success notification message appeared
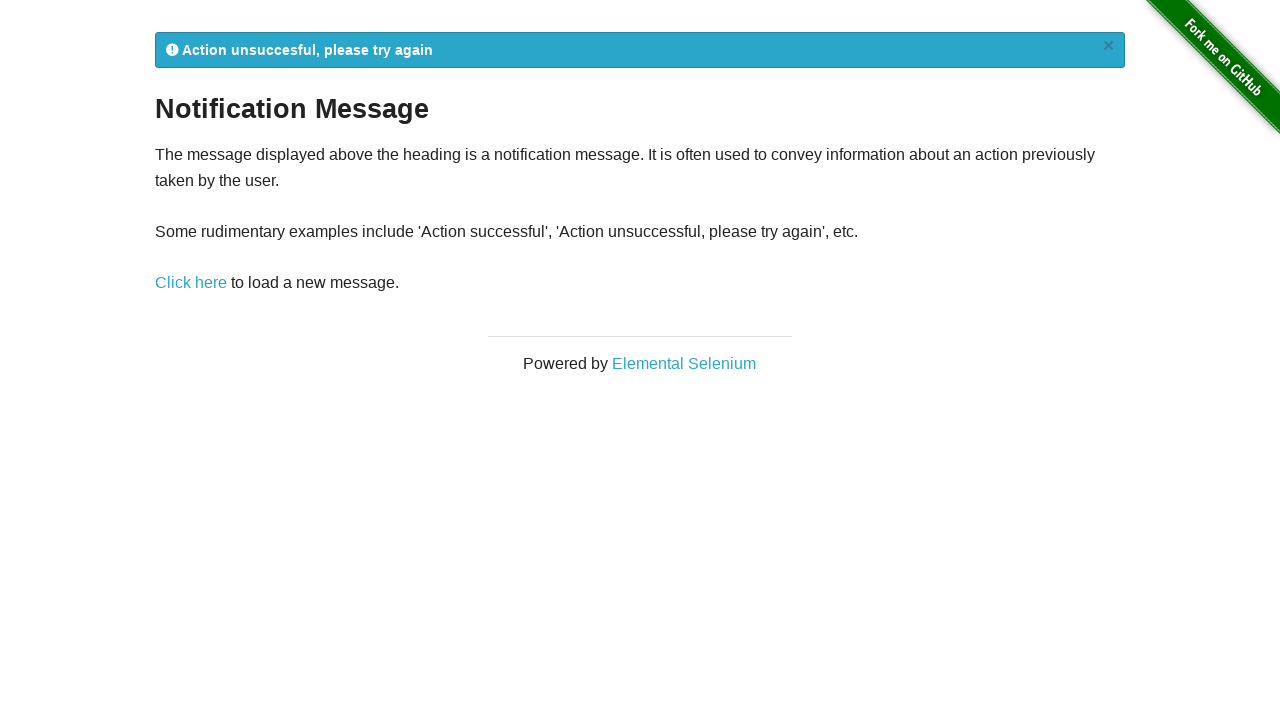

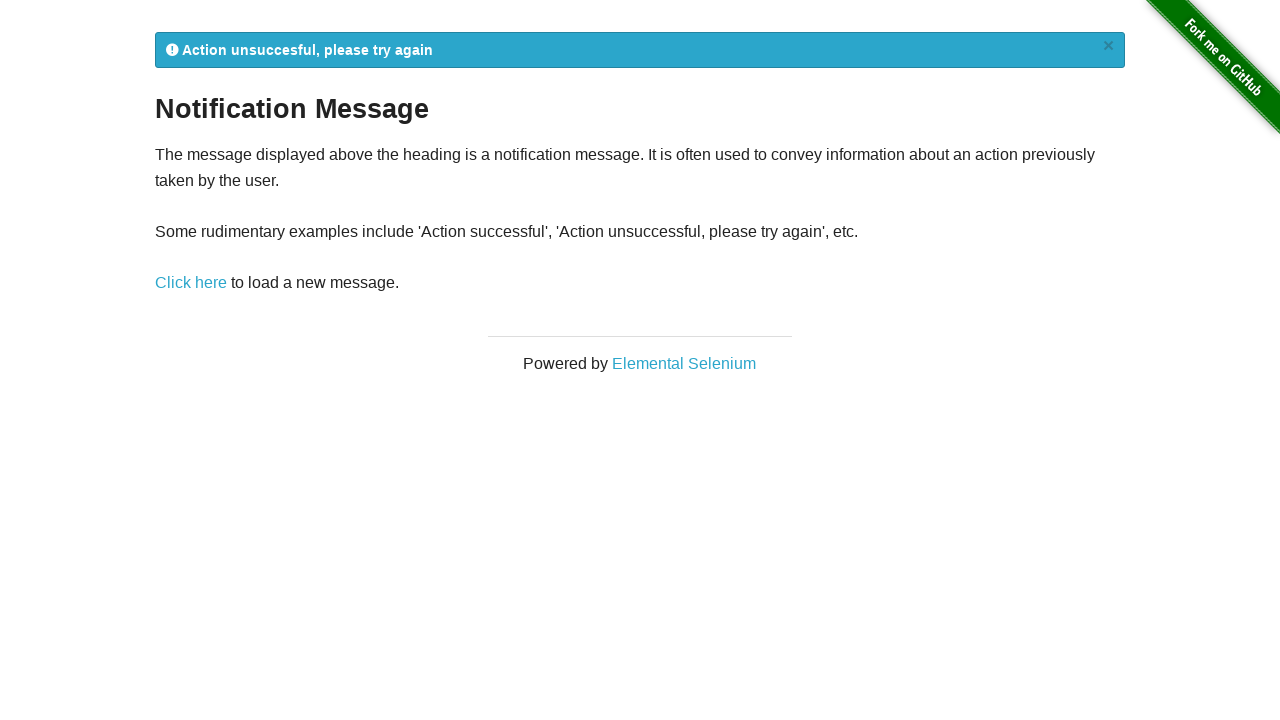